Fills out a registration form with user details including first name, last name, email, telephone, password and confirms the password

Starting URL: https://naveenautomationlabs.com/opencart/index.php?route=account/register

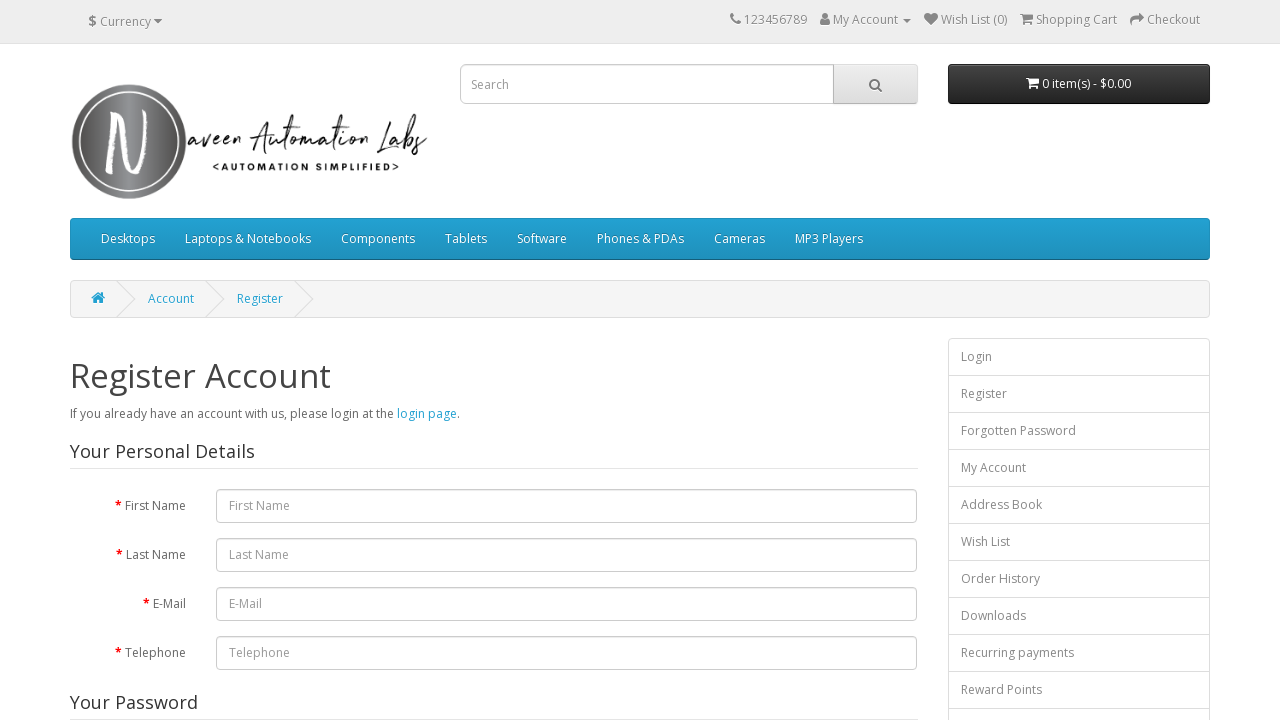

Filled first name field with 'Levi' on #input-firstname
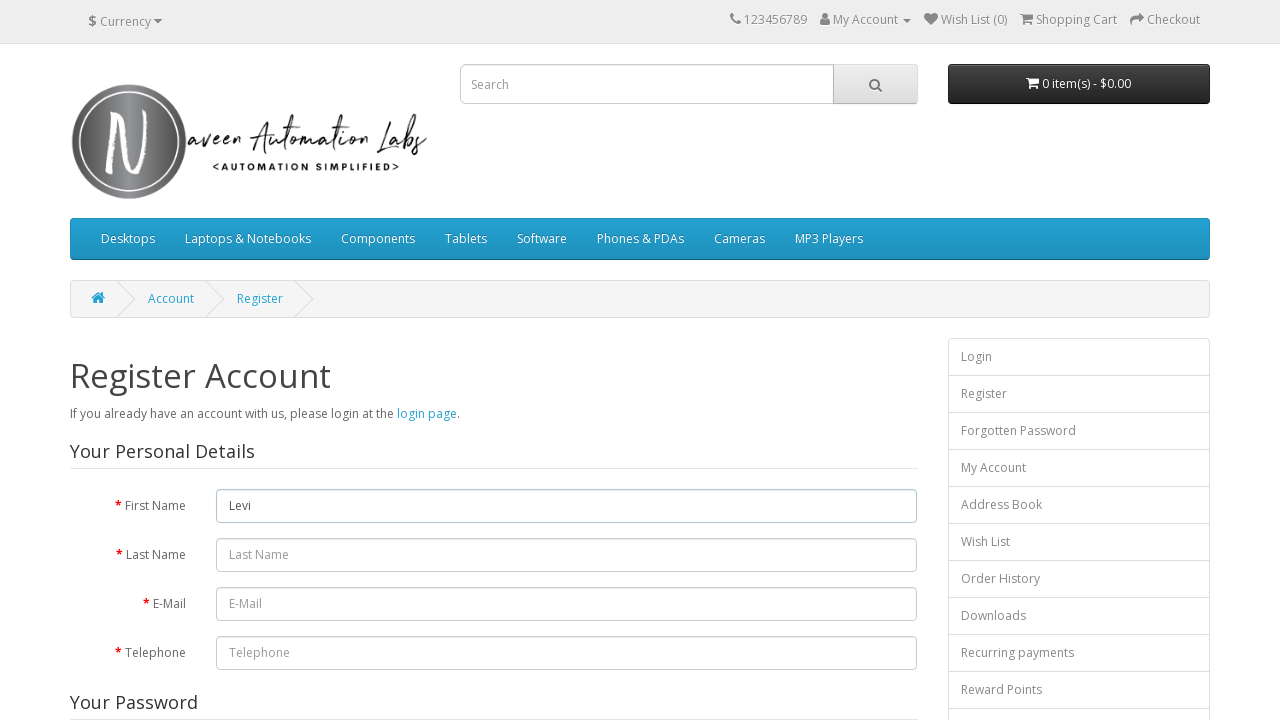

Filled last name field with 'Sudha' on #input-lastname
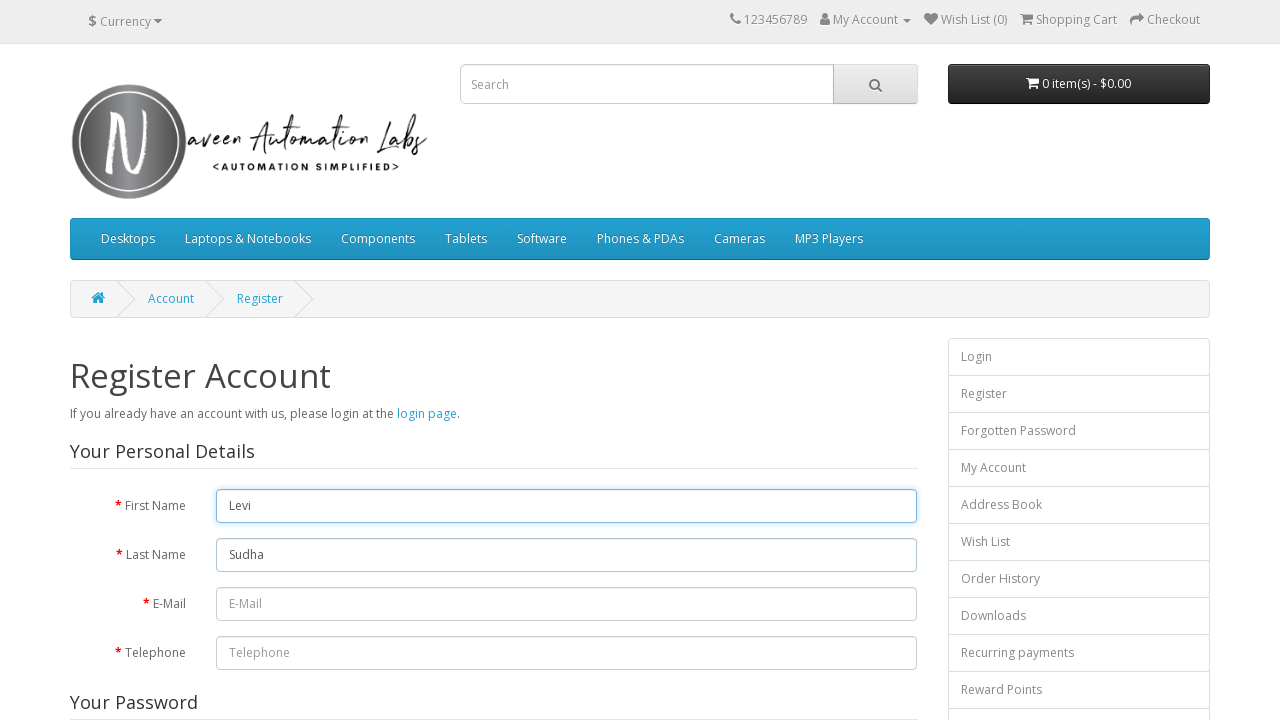

Filled email field with 'levi.test@example.com' on #input-email
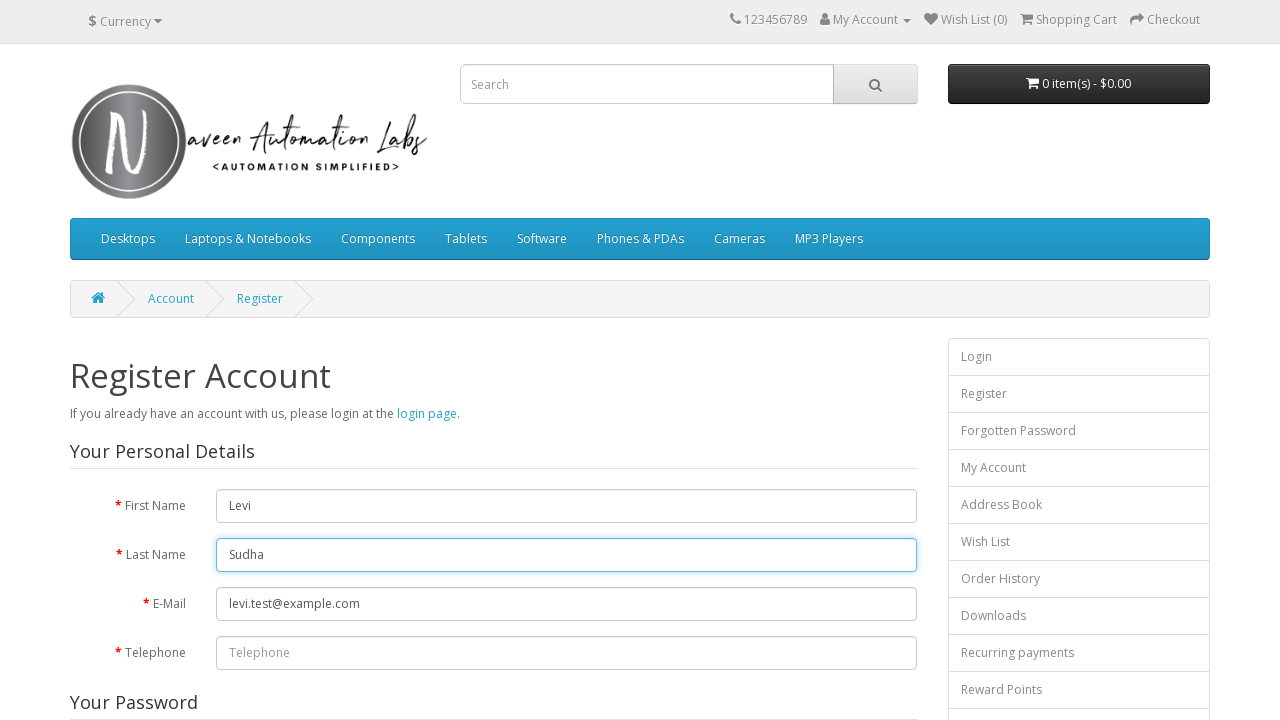

Filled telephone field with '9876543210' on #input-telephone
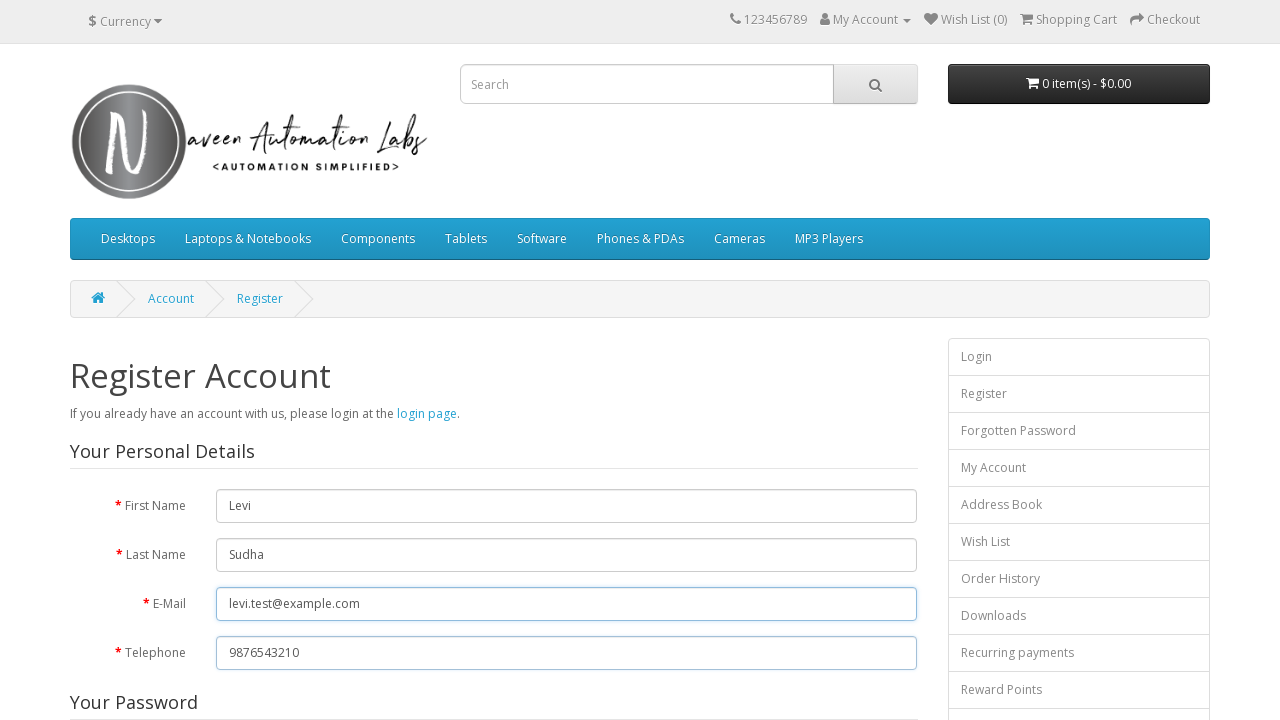

Filled password field with 'TestPass@456' on #input-password
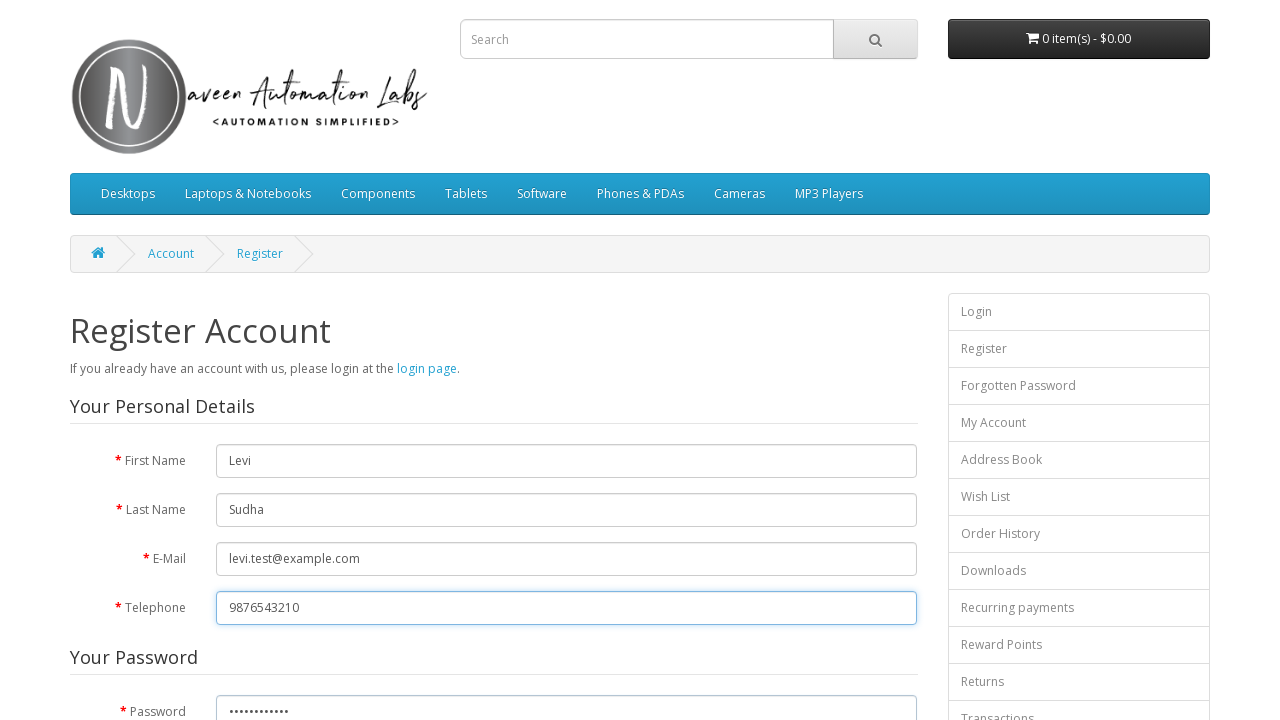

Filled confirm password field with 'TestPass@456' on #input-confirm
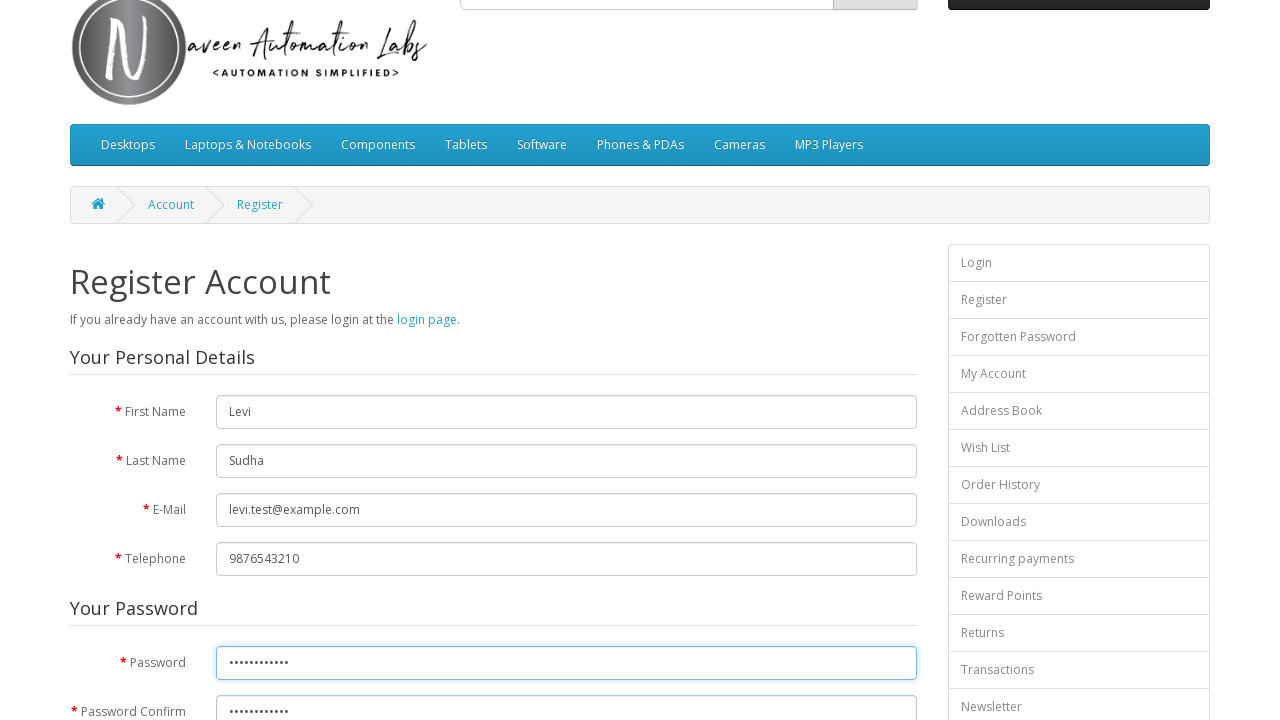

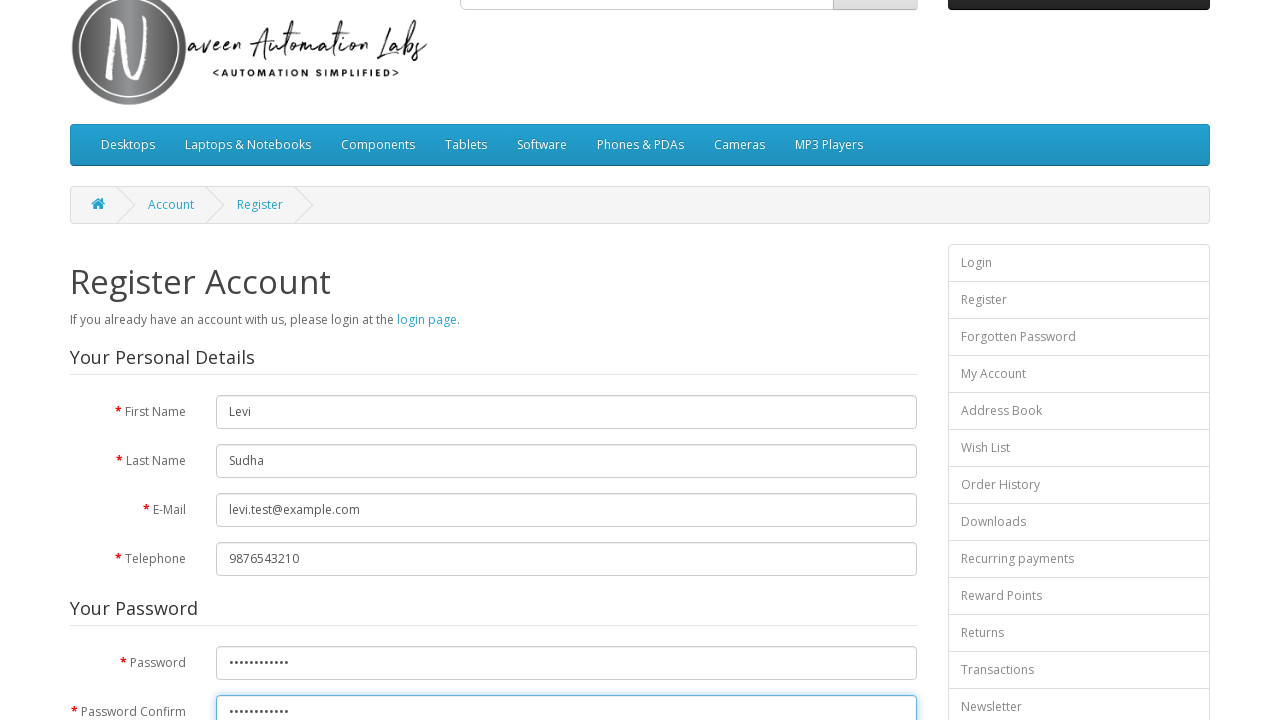